Simple cross-browser test that navigates to a website and verifies the page loads successfully by maximizing the window and waiting briefly.

Starting URL: https://vctcpune.com/

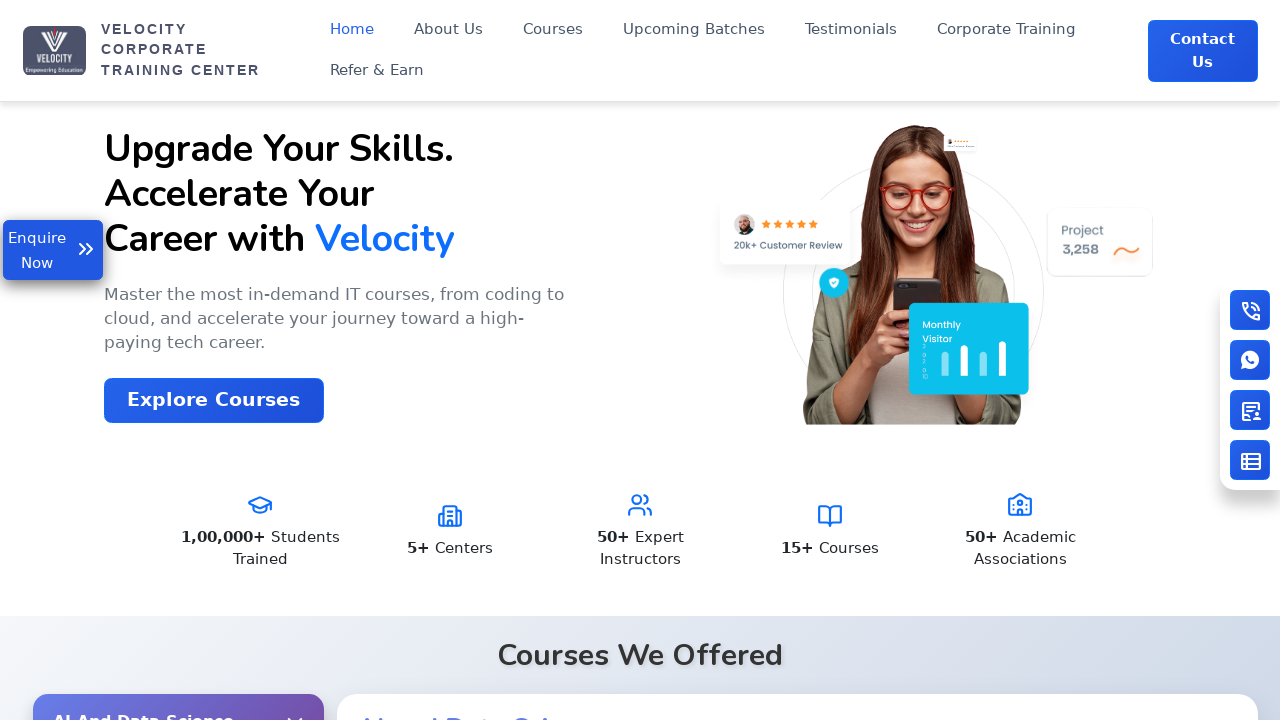

Navigated to https://vctcpune.com/
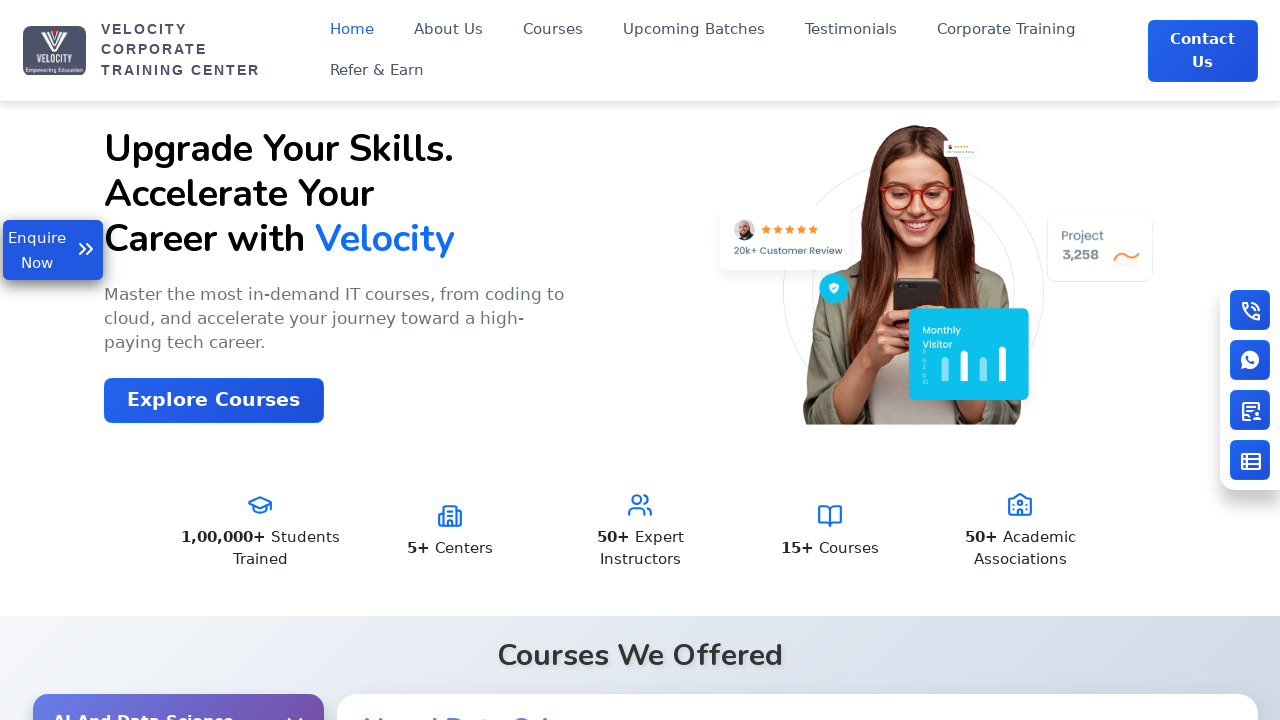

Set viewport size to 1920x1080 to maximize window
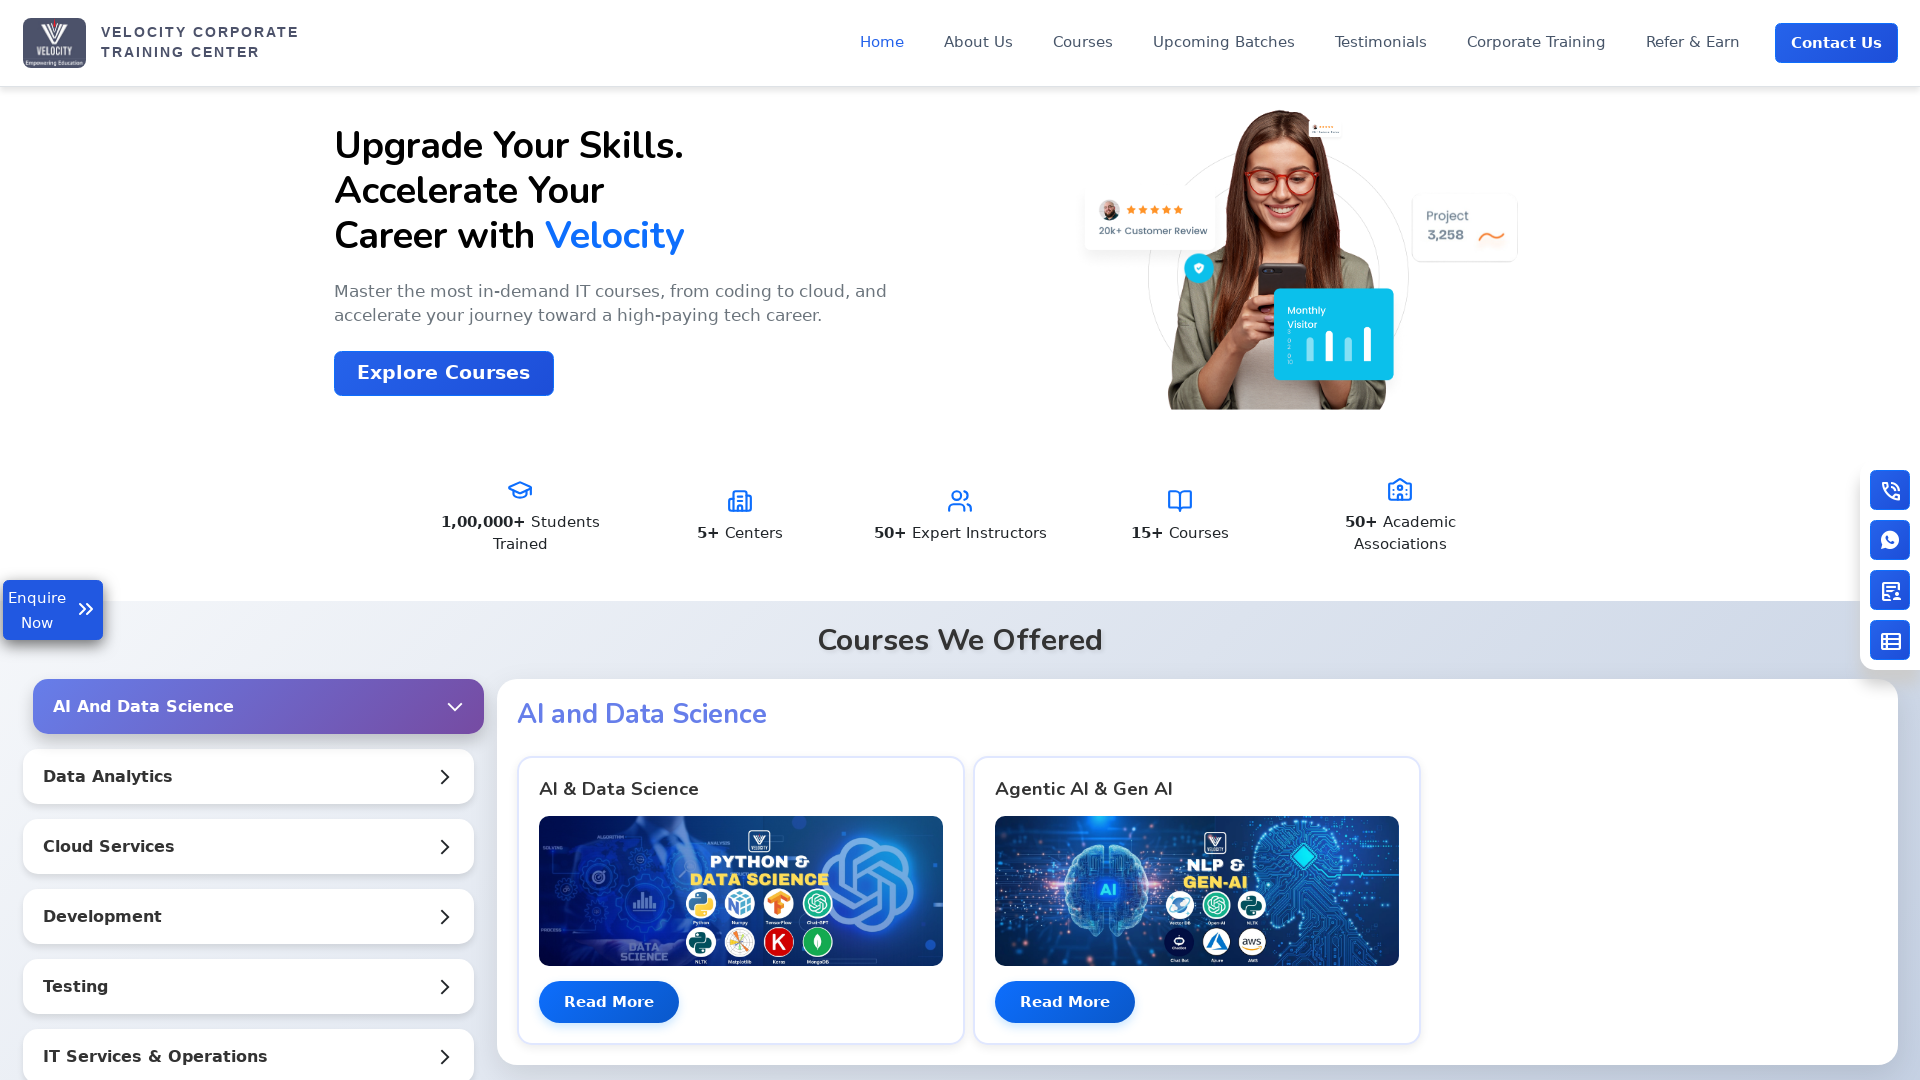

Page loaded successfully - domcontentloaded state reached
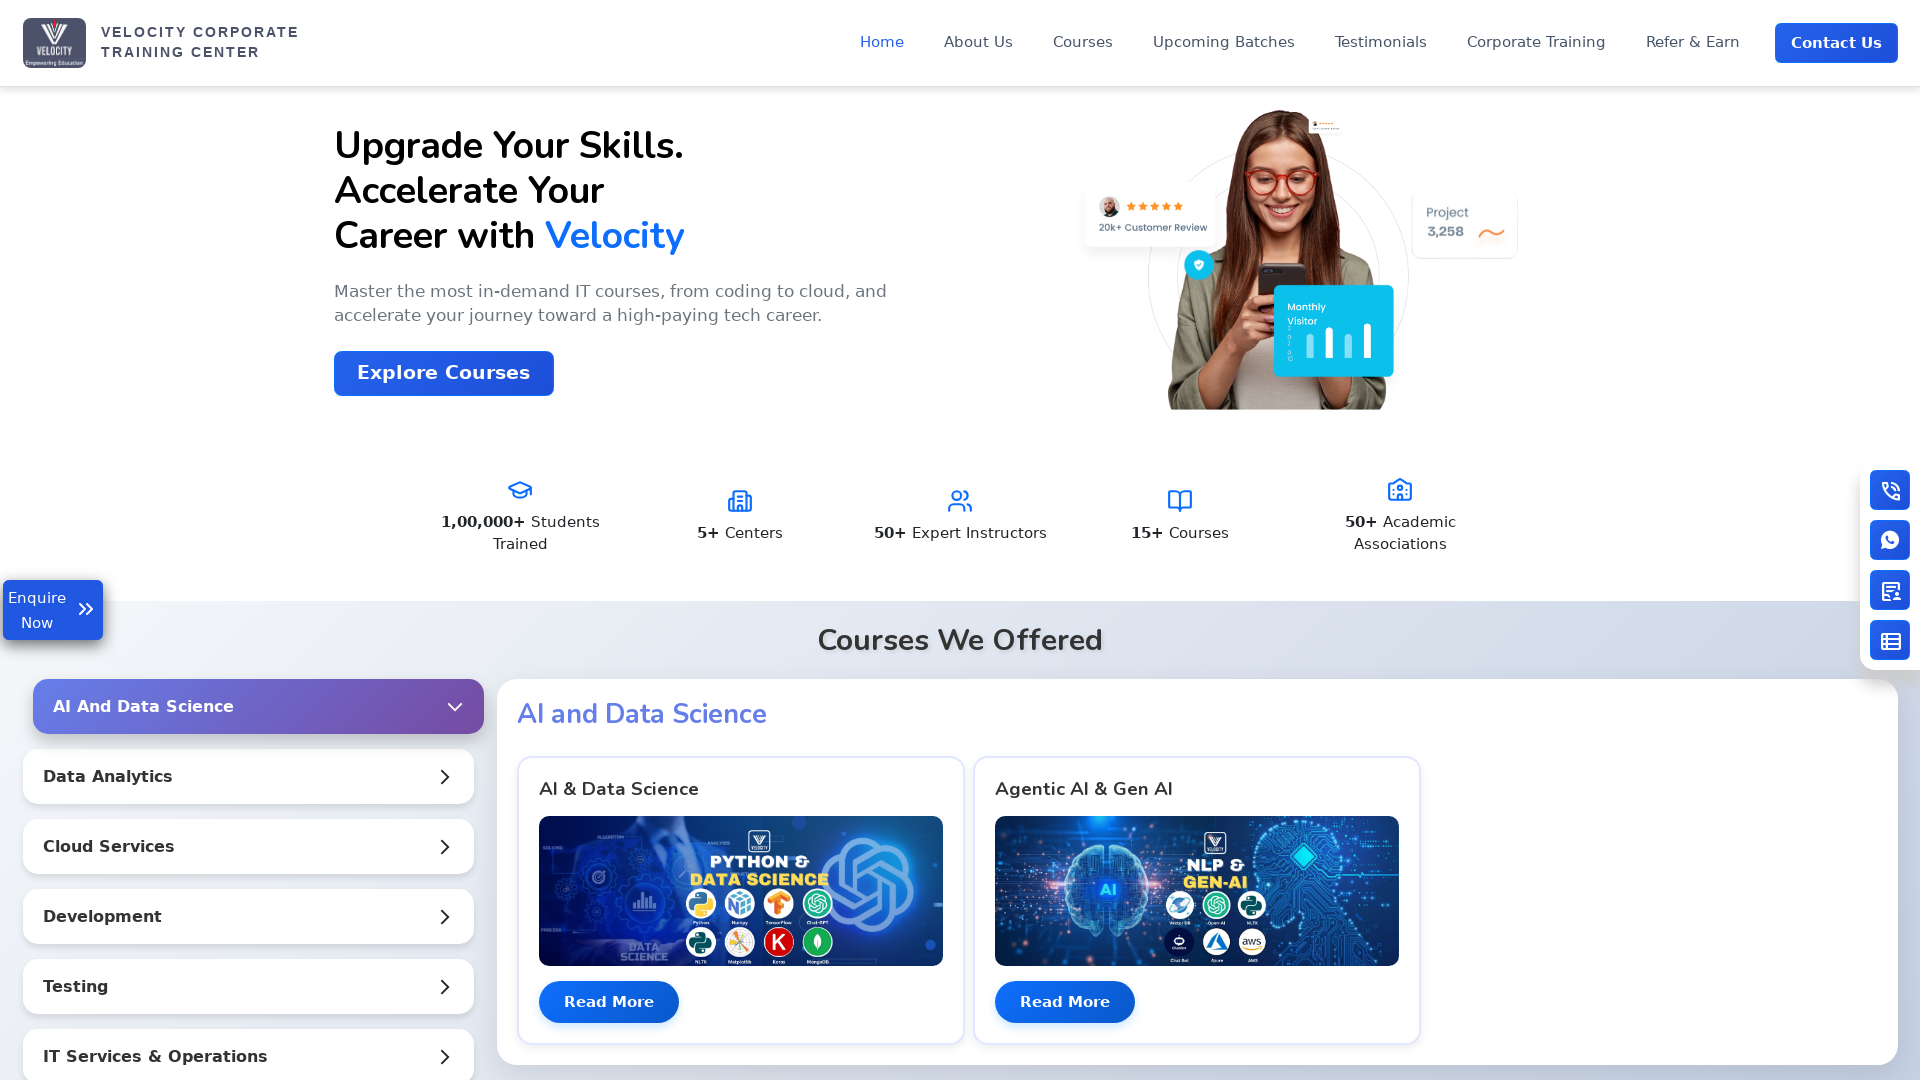

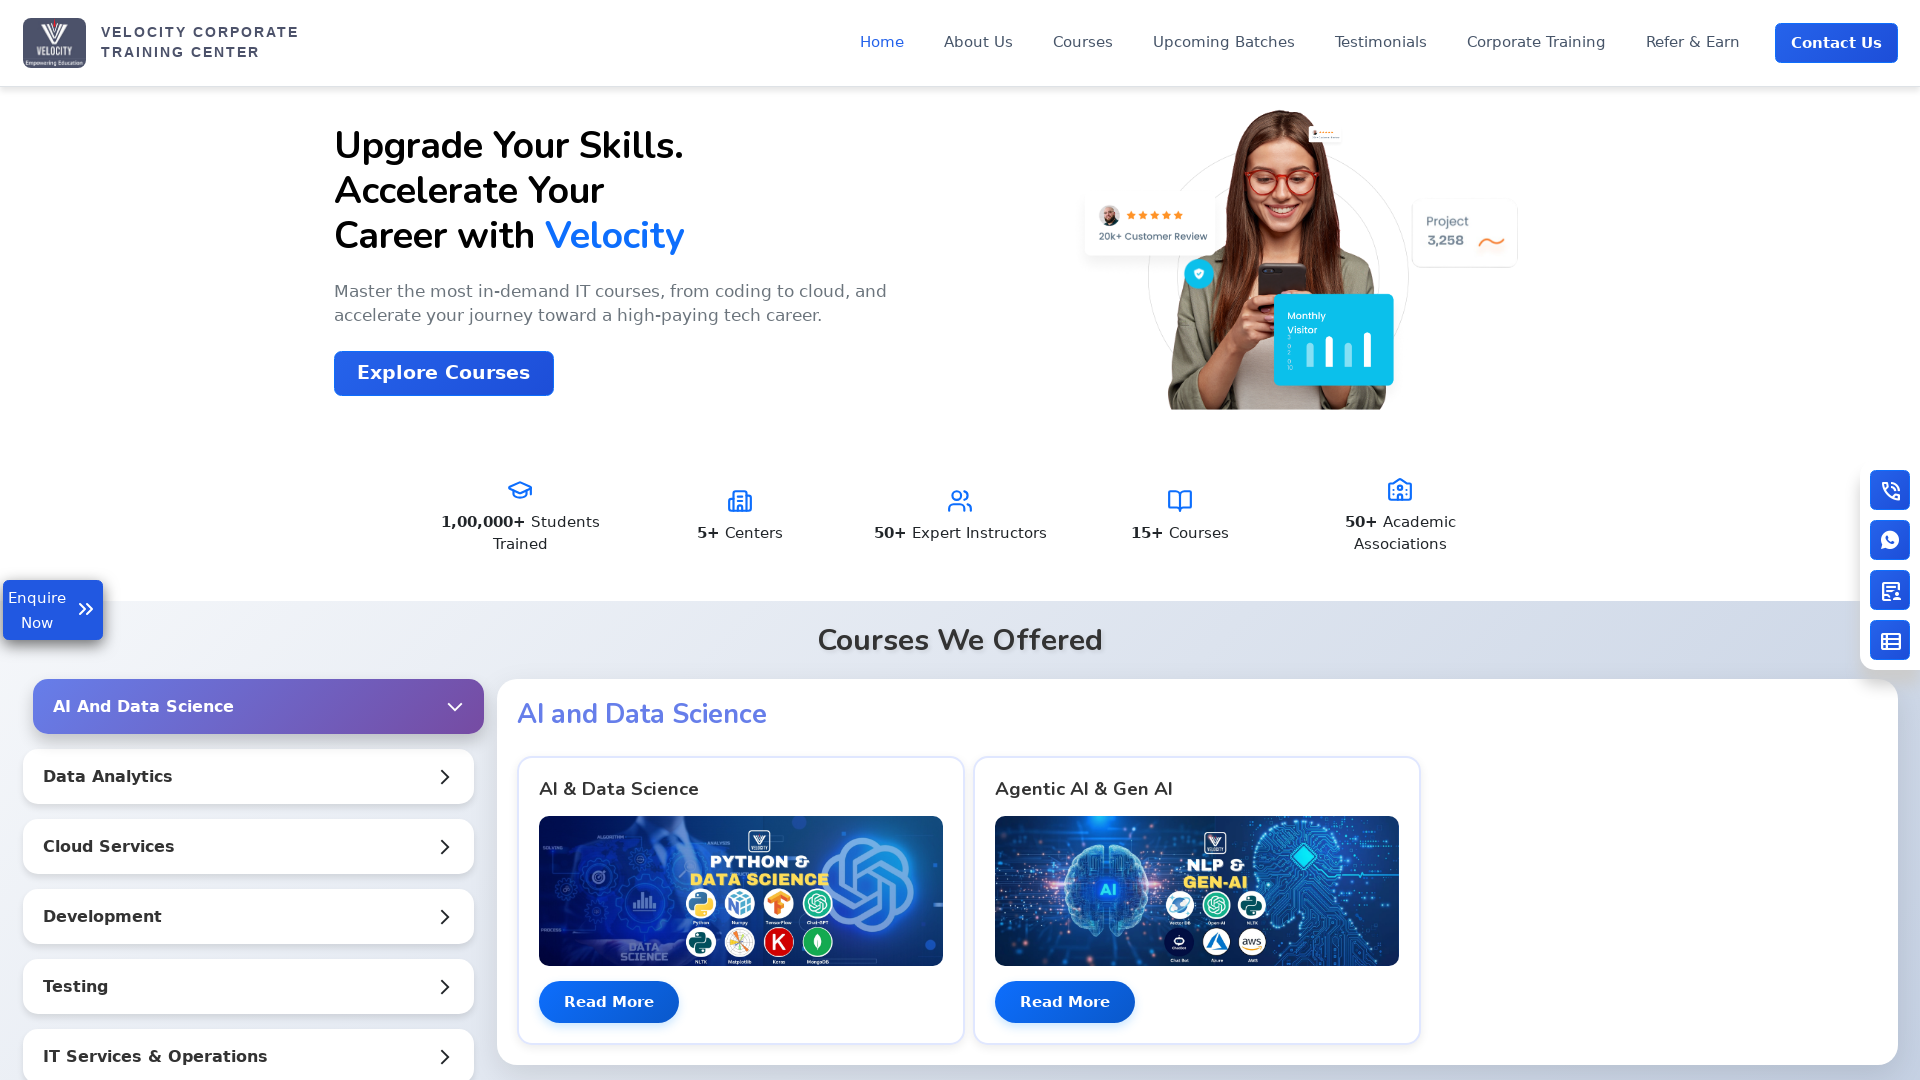